Fills out a registration form with personal details including name, address, email, phone, gender, hobbies, languages, and skills

Starting URL: https://demo.automationtesting.in/Register.html

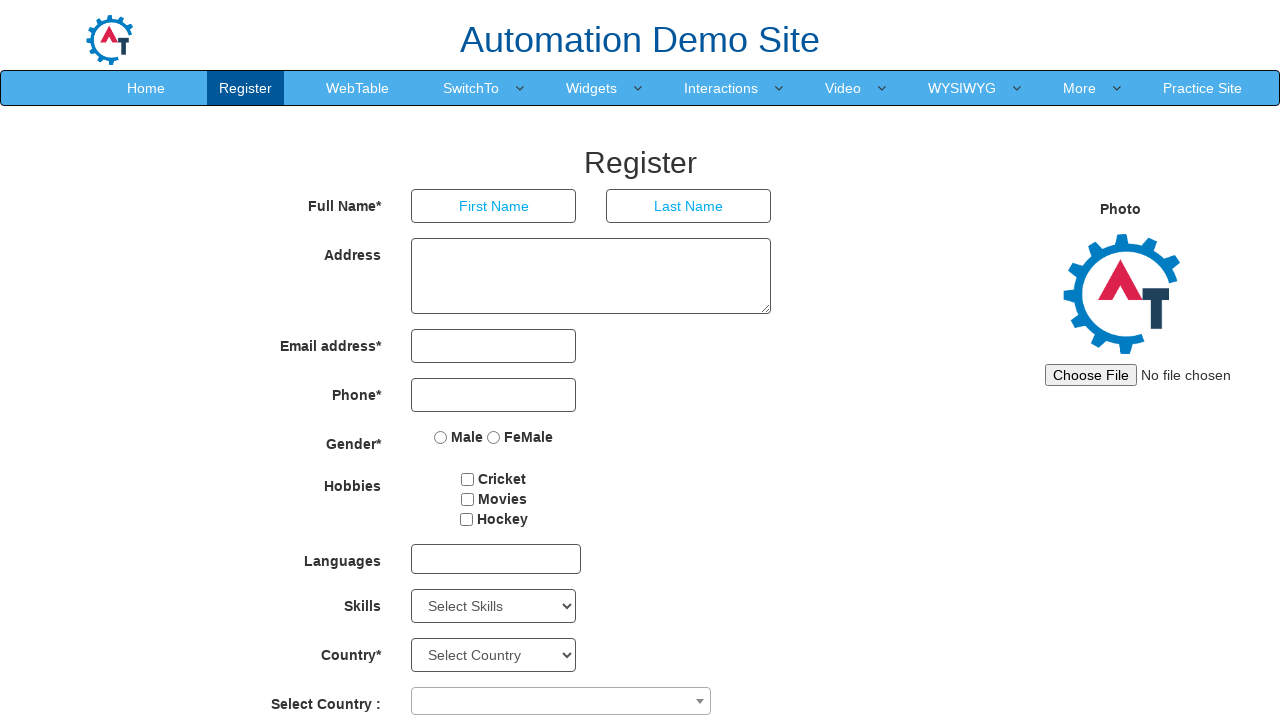

Filled first name field with 'Ojas' on input[type='text'][placeholder='First Name']
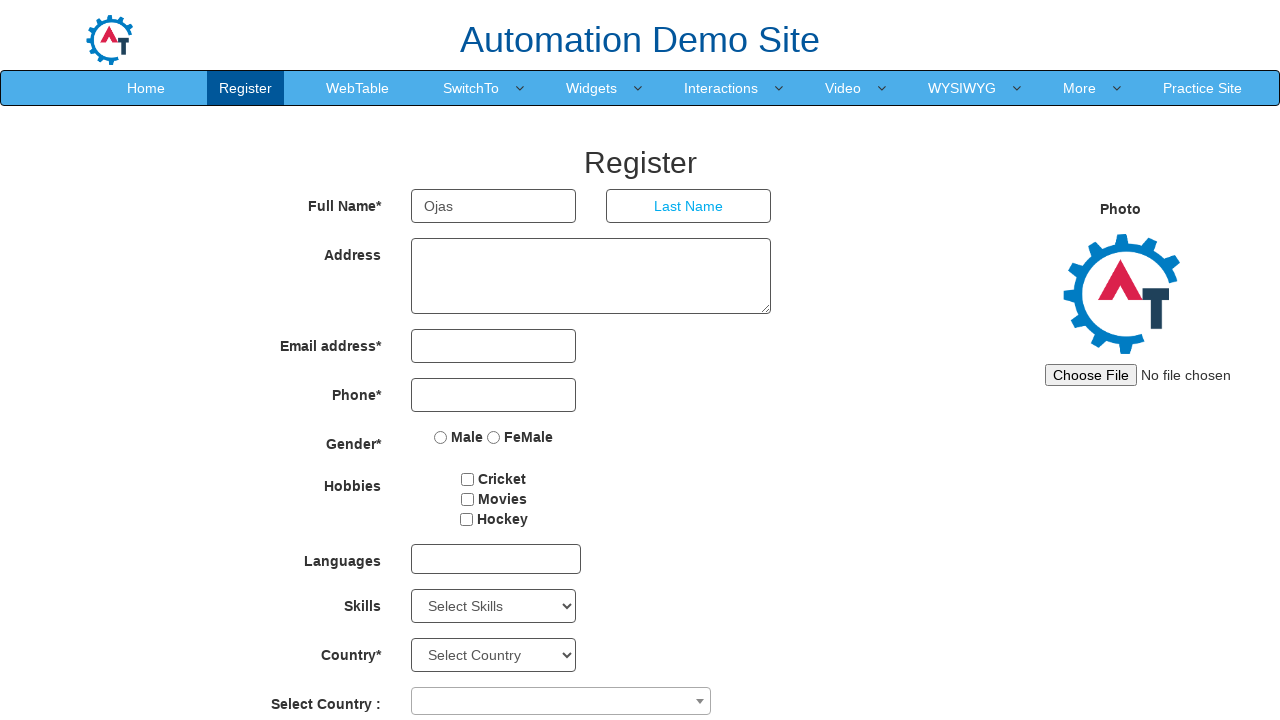

Filled last name field with 'Deosarkar' on input[placeholder='Last Name']
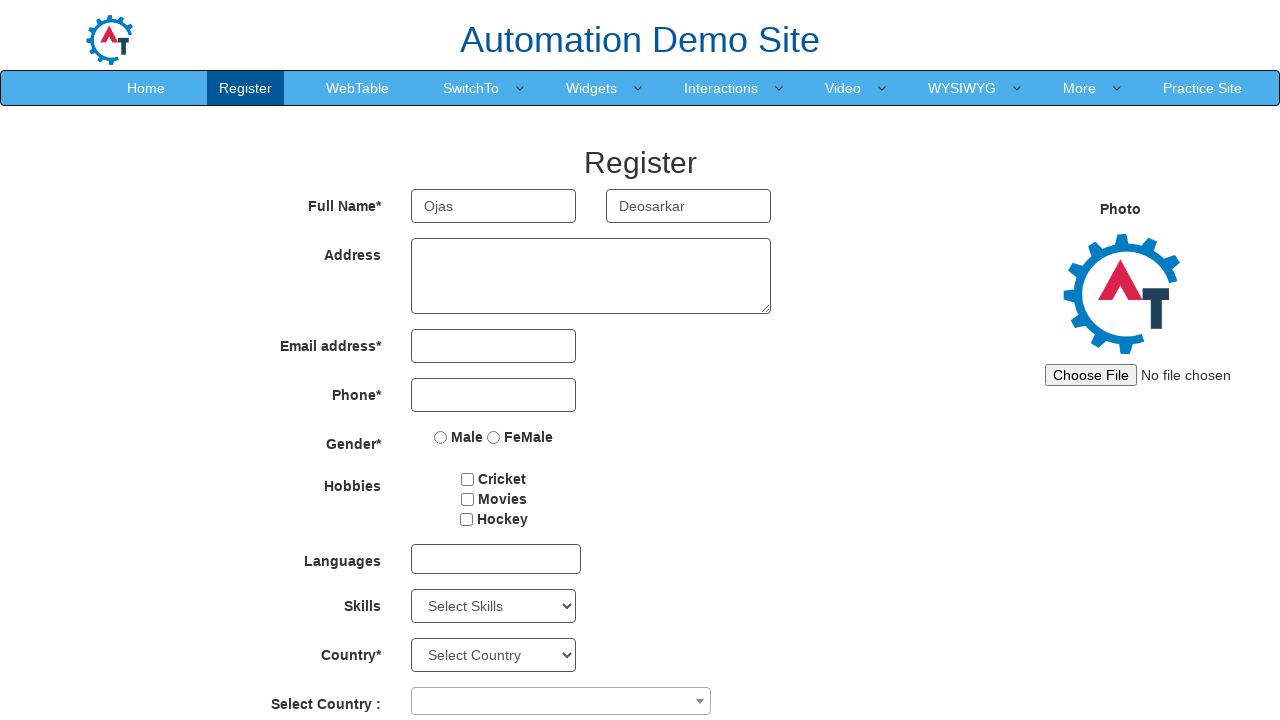

Filled address field with 'Wakad' on textarea[rows='3']
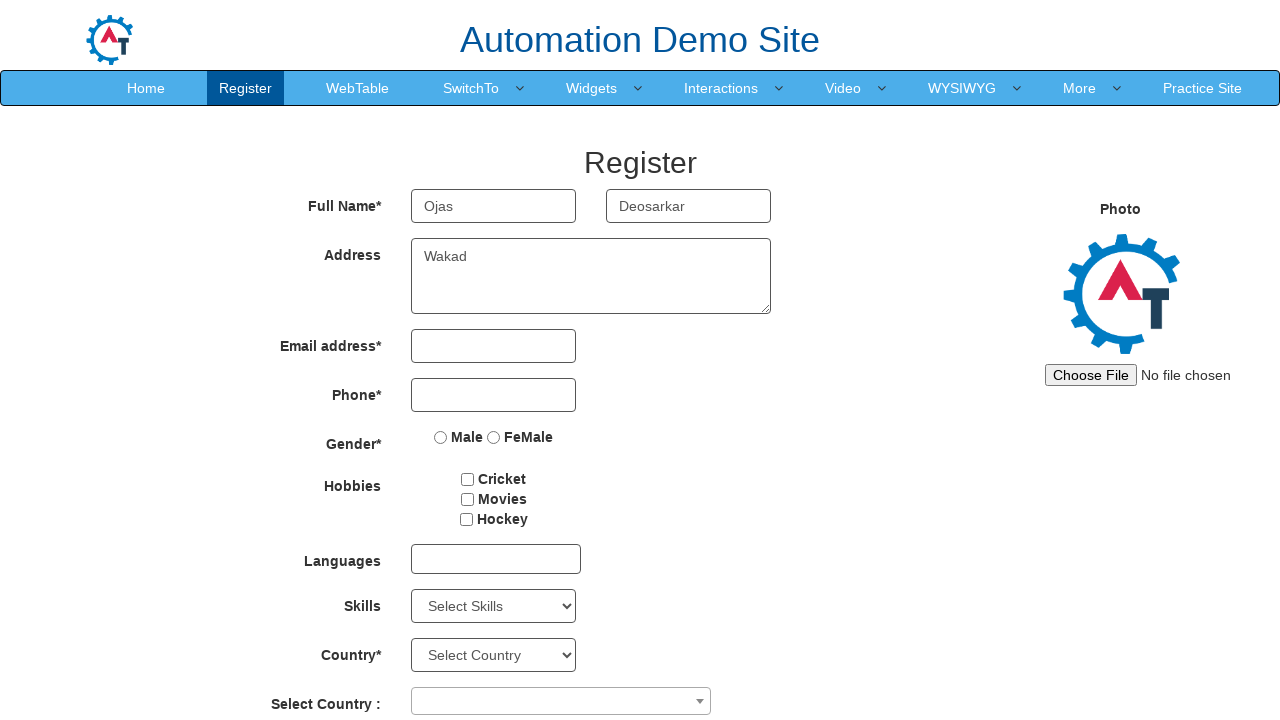

Filled email field with 'ojas.deo@gmail.com' on input[type='email']
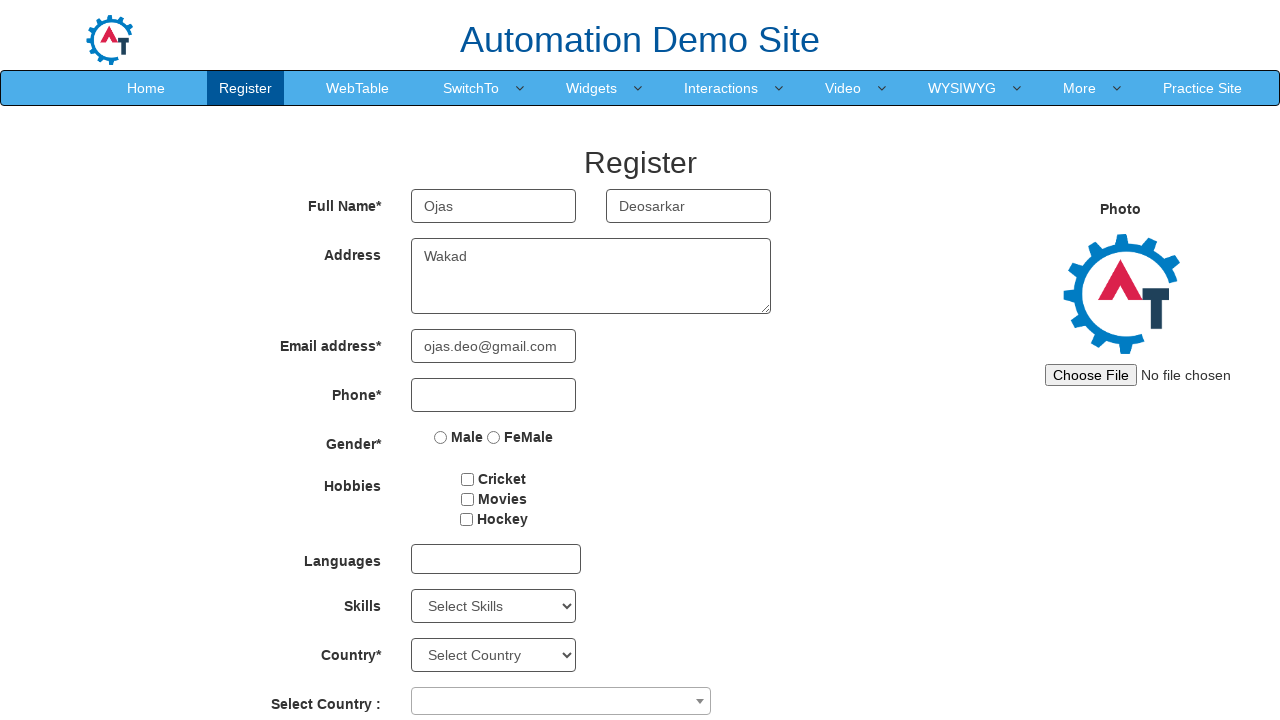

Filled phone number field with '9635156852' on input[type='tel']
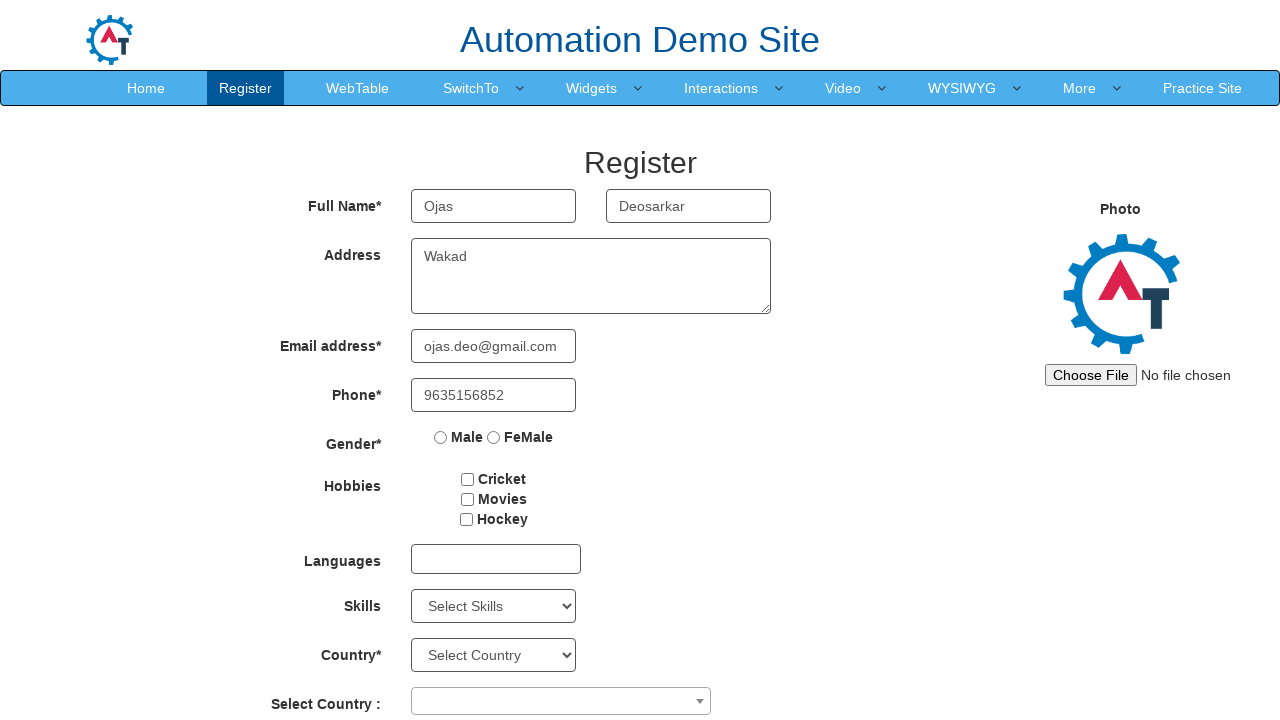

Selected Male gender radio button at (441, 437) on input[value='Male']
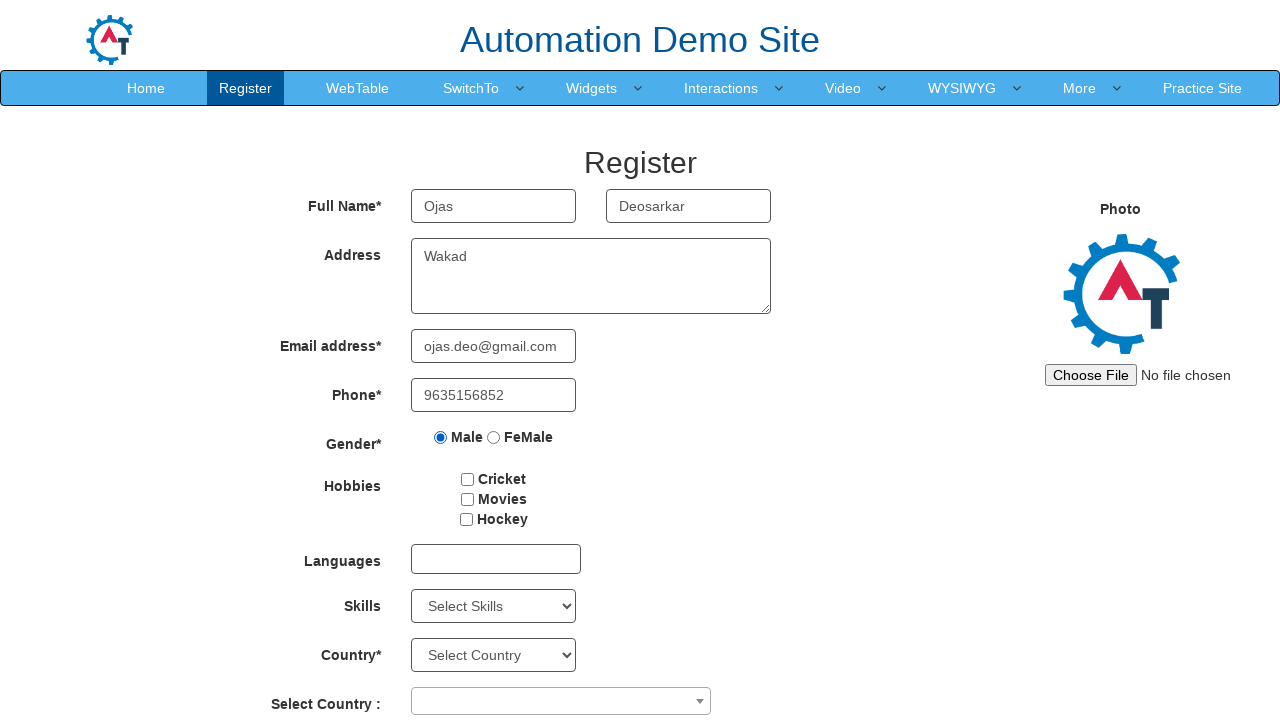

Checked hobby checkbox at (467, 499) on input#checkbox2
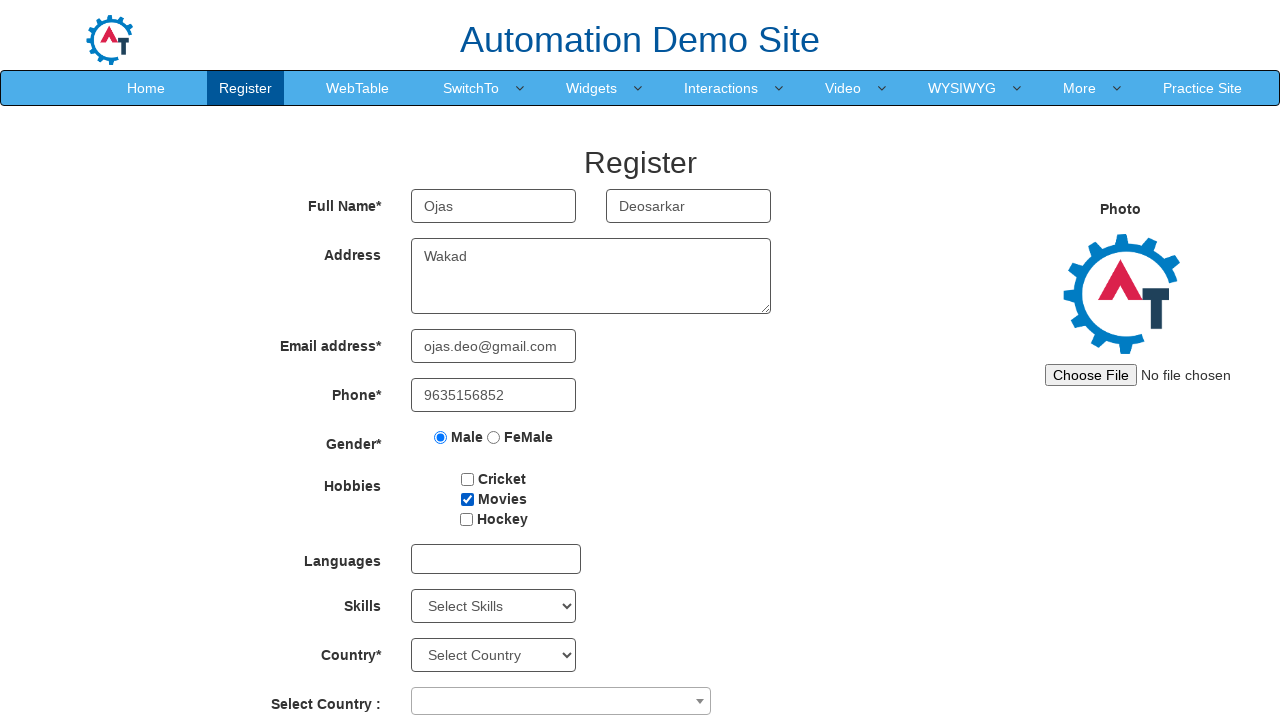

Clicked on languages dropdown at (496, 559) on div#msdd
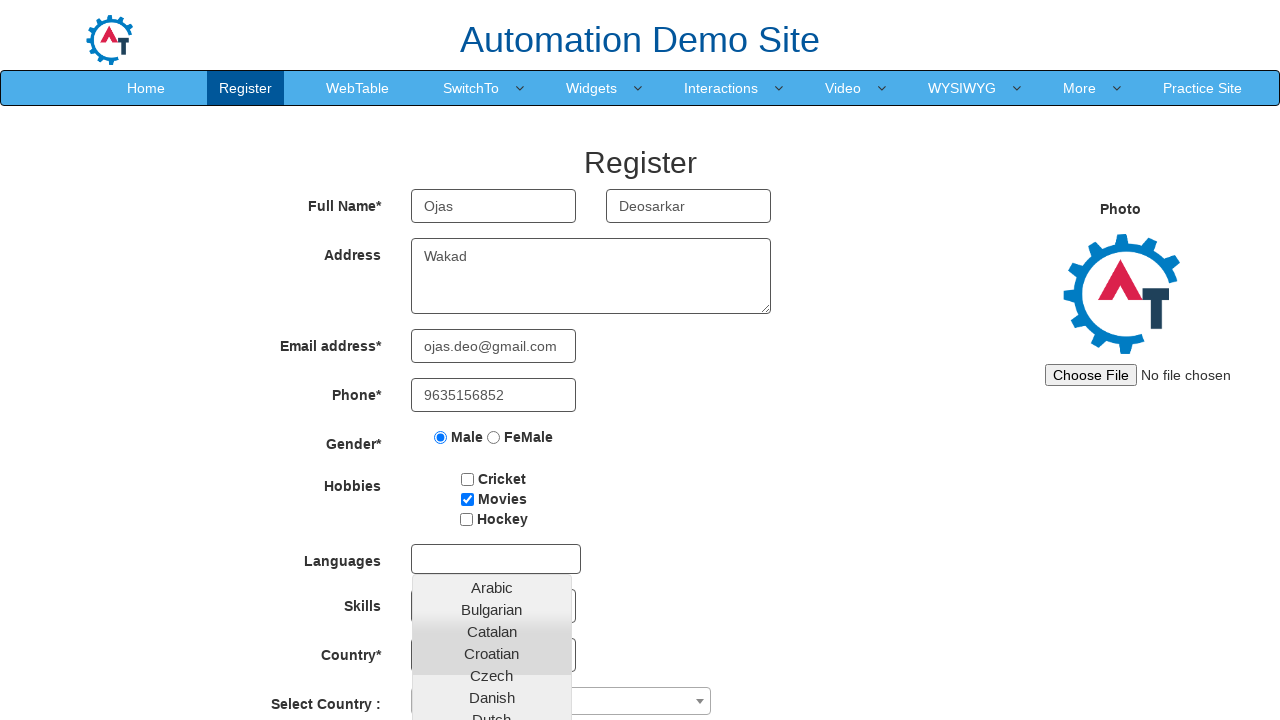

Selected 'Software' from skills dropdown on select#Skills
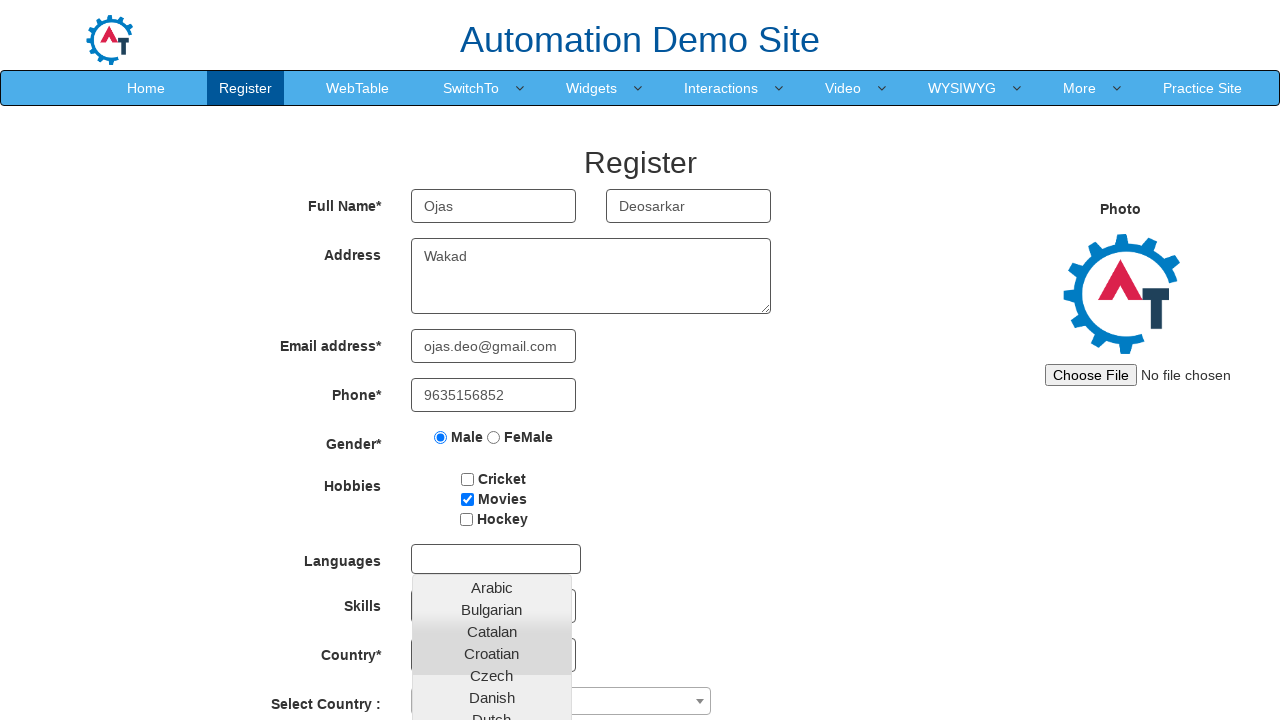

Clicked on country dropdown arrow at (700, 701) on span.select2-selection__arrow
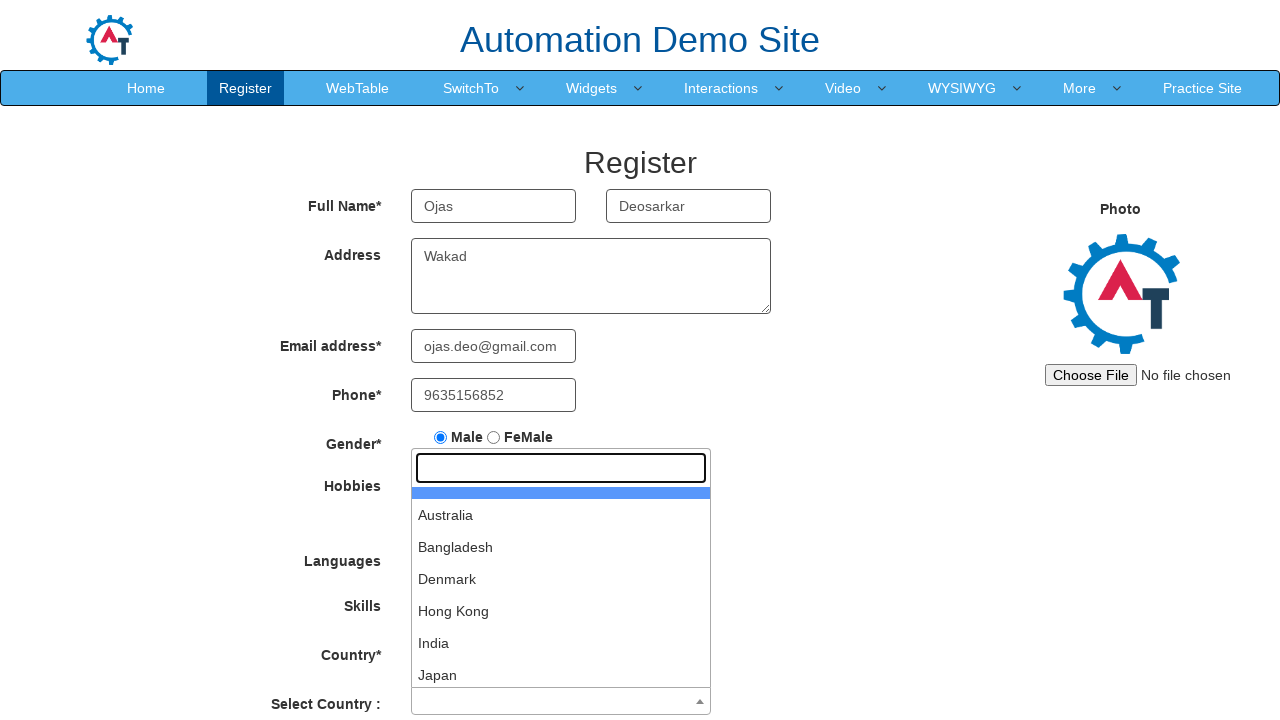

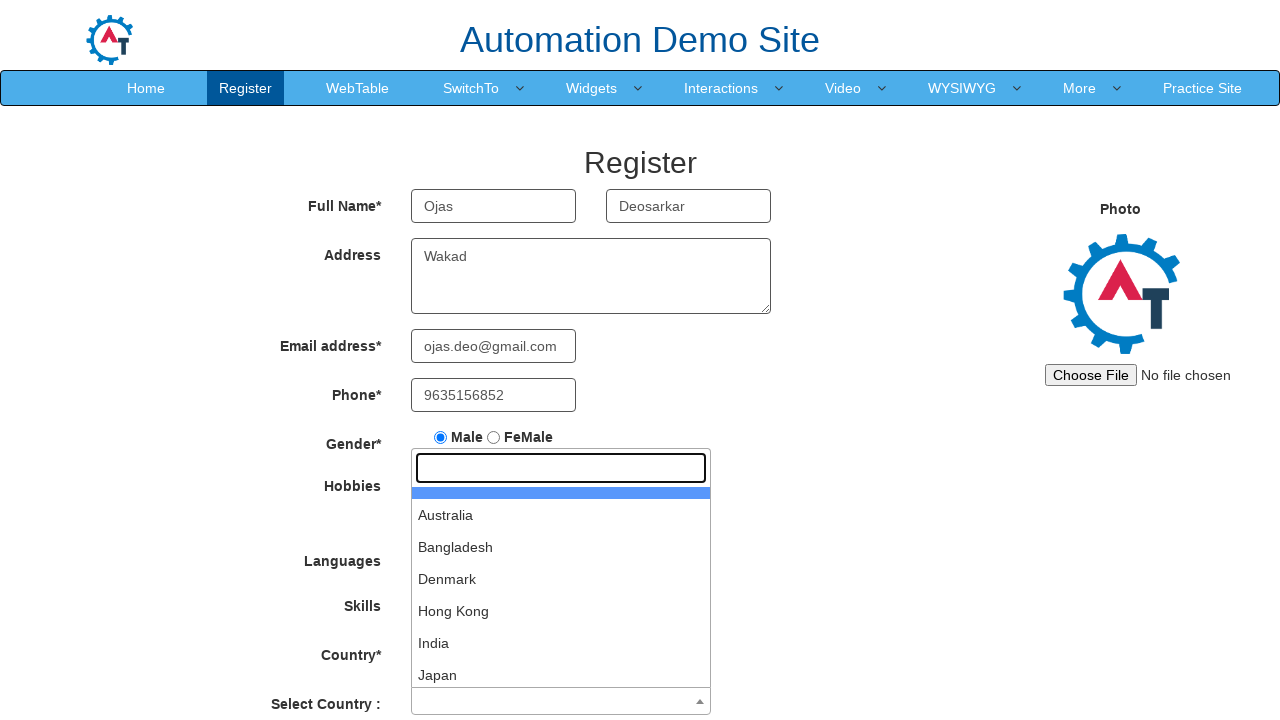